Navigates to Samanyolu Haber news website and waits for the page to load completely

Starting URL: https://www.samanyoluhaber.com

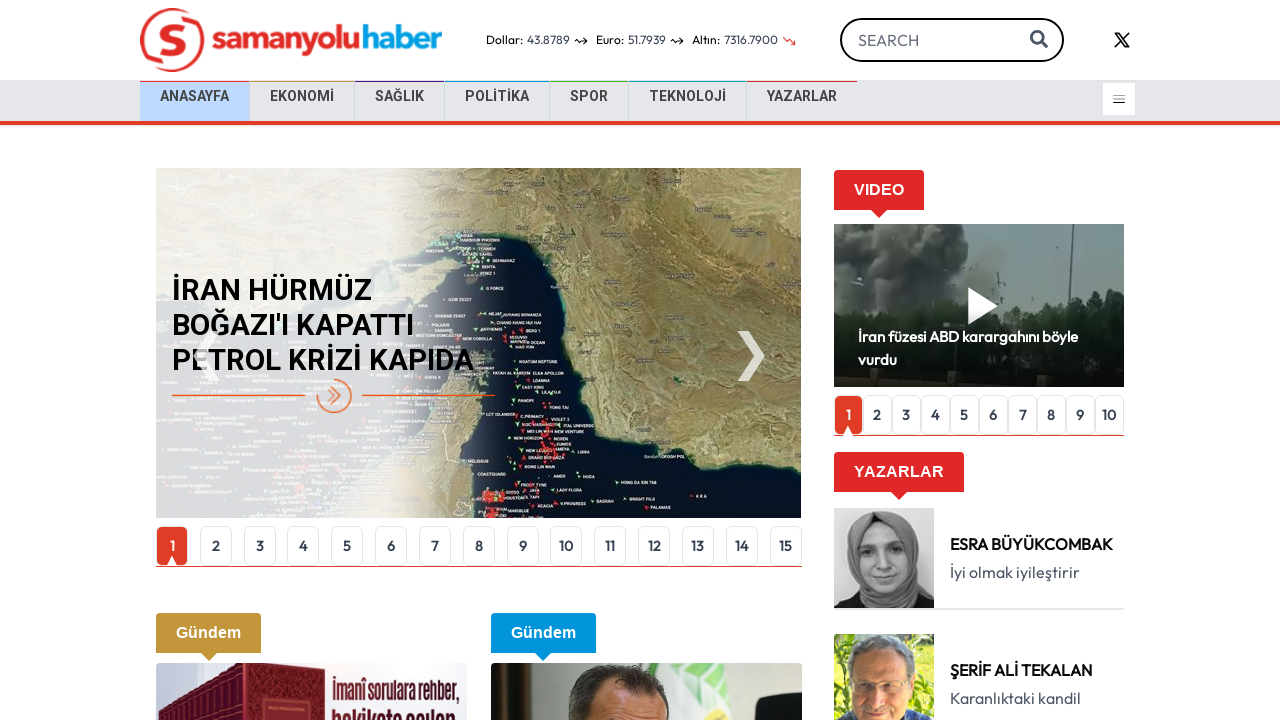

Navigated to Samanyolu Haber website and waited for page to load completely
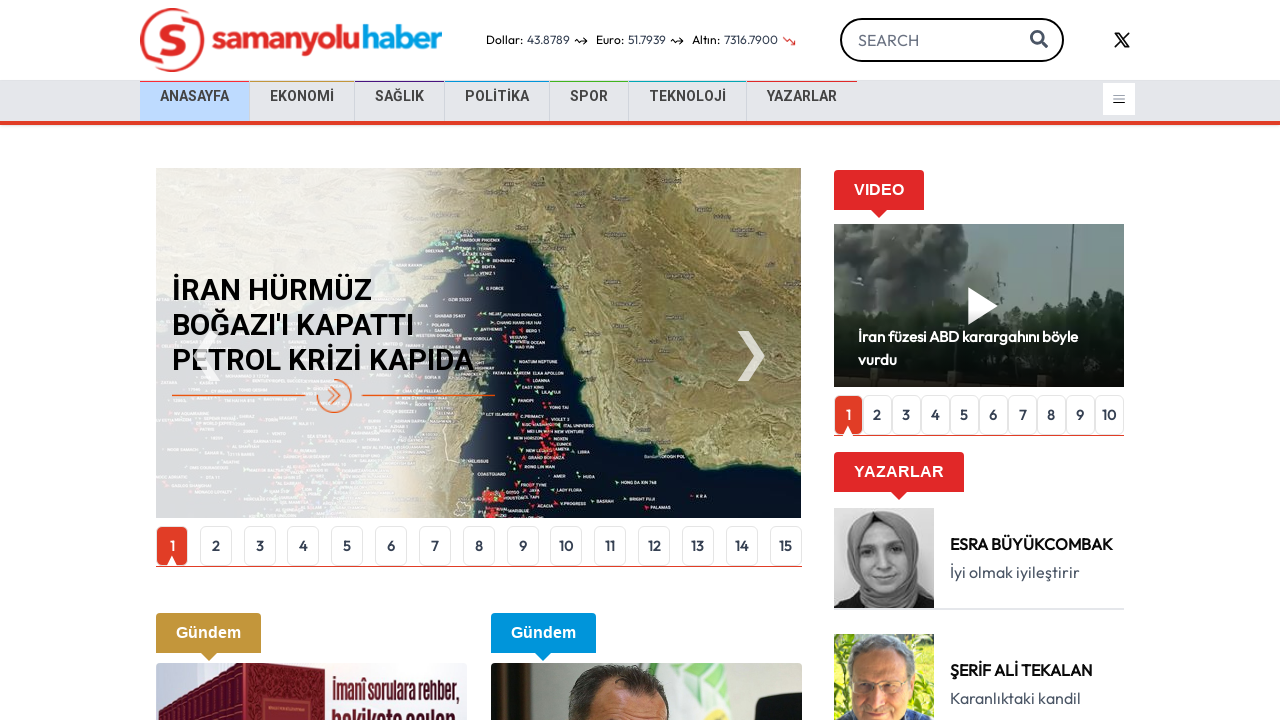

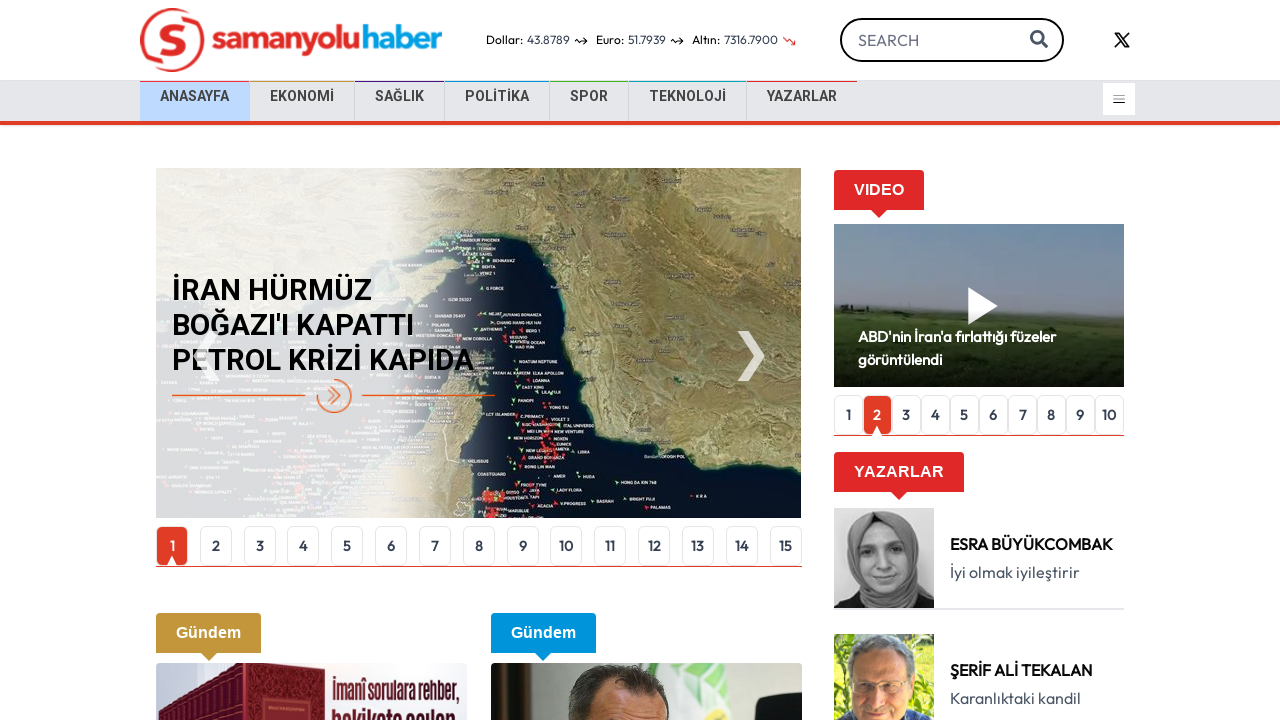